Clicks on the female radio button on the form

Starting URL: https://trytestingthis.netlify.app

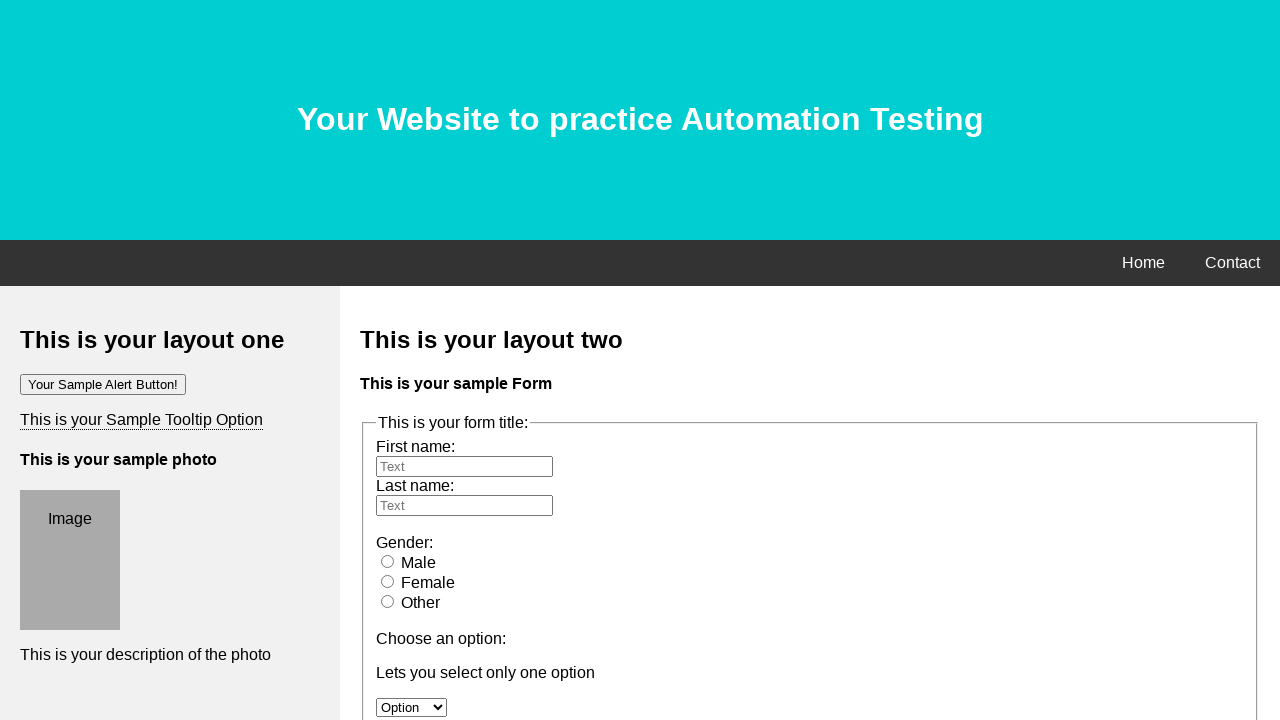

Clicked on the female radio button at (388, 581) on #female
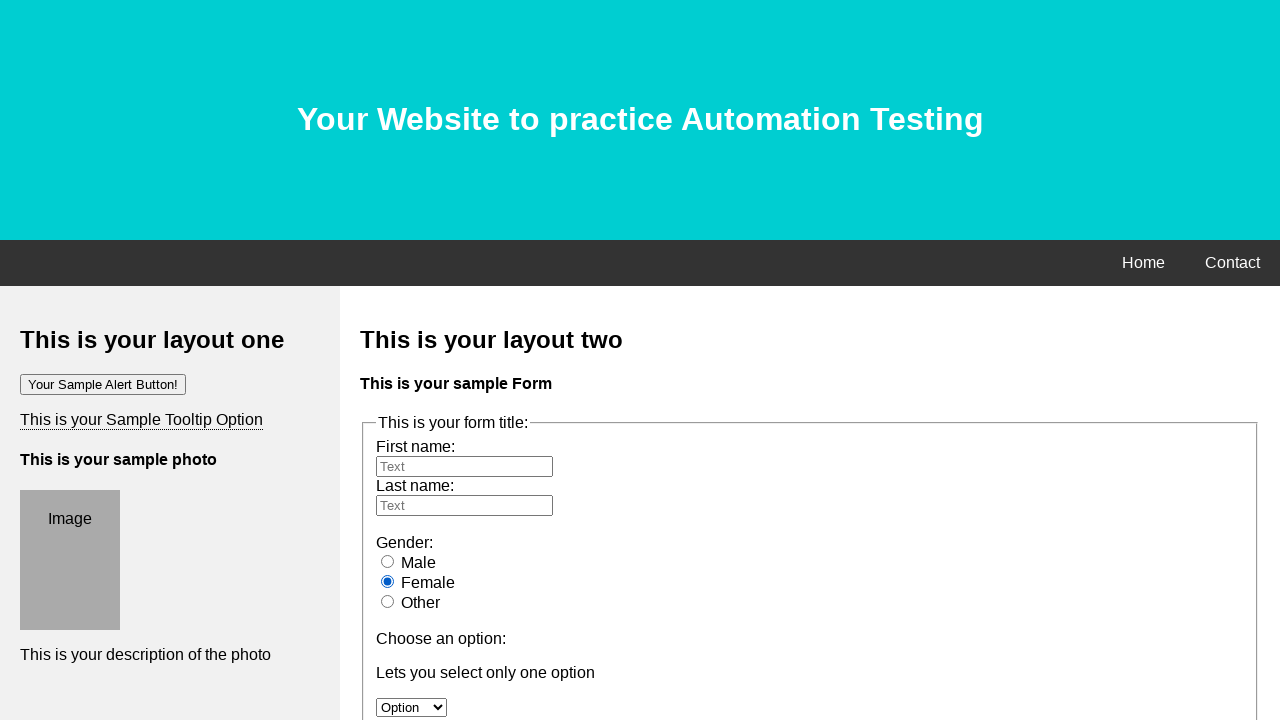

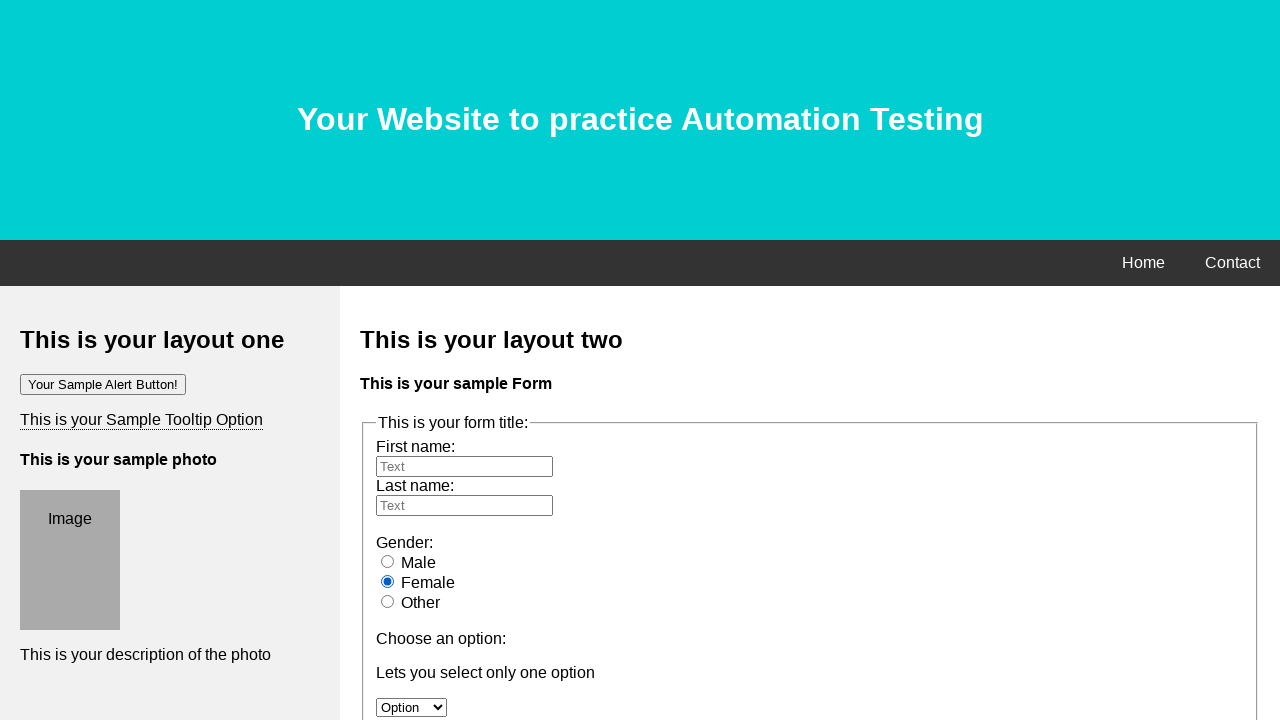